Waits for a specific price to appear, clicks a book button, solves a mathematical problem based on a displayed value, and submits the answer

Starting URL: http://suninjuly.github.io/explicit_wait2.html

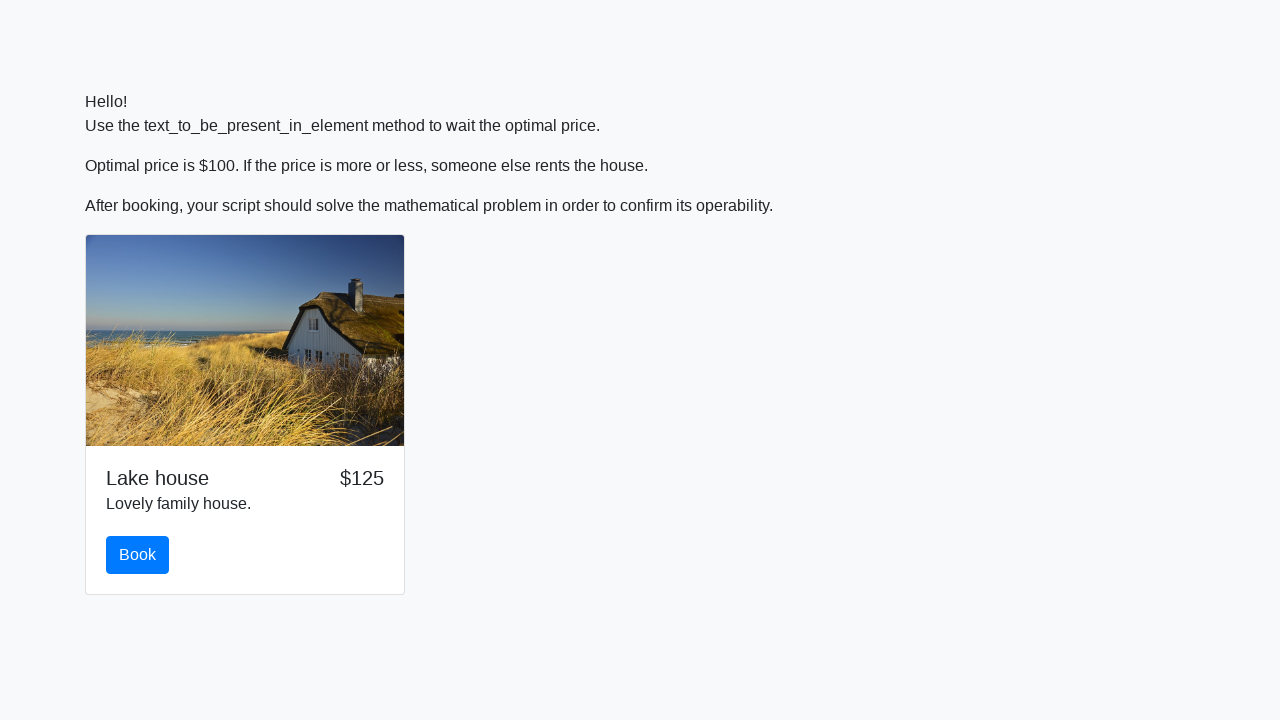

Waited for price to reach $100
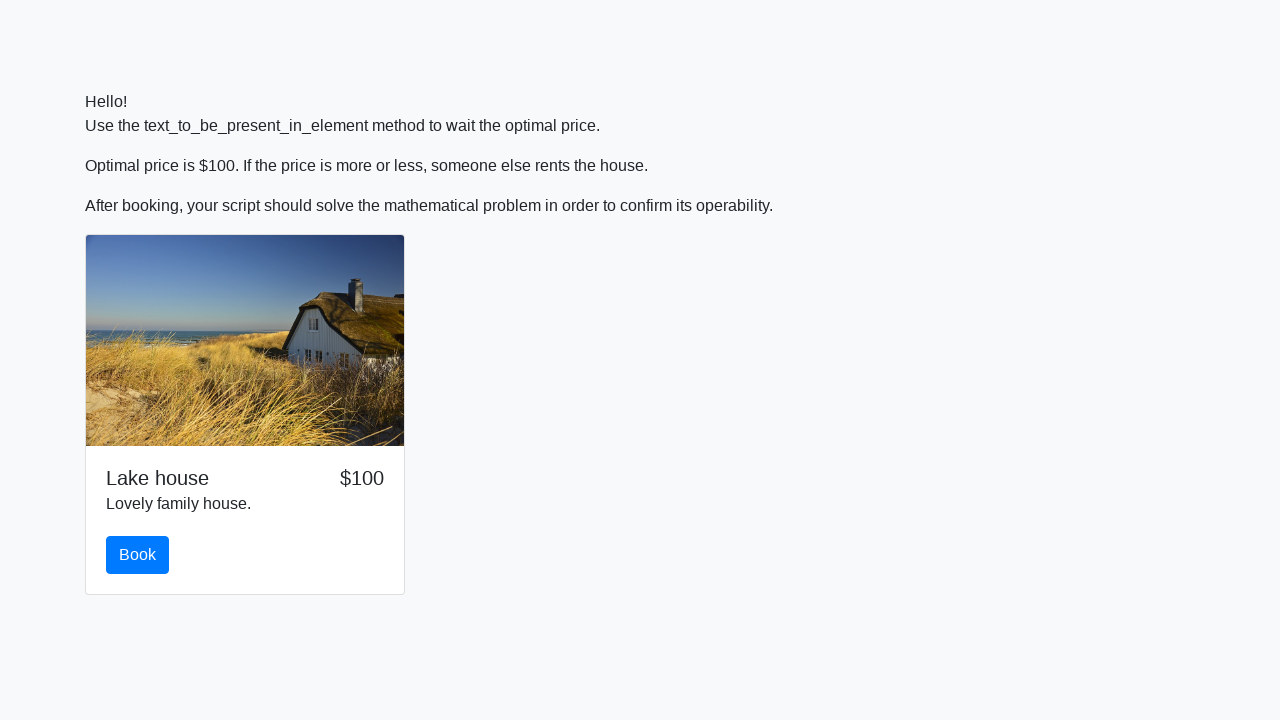

Clicked the book button at (138, 555) on #book
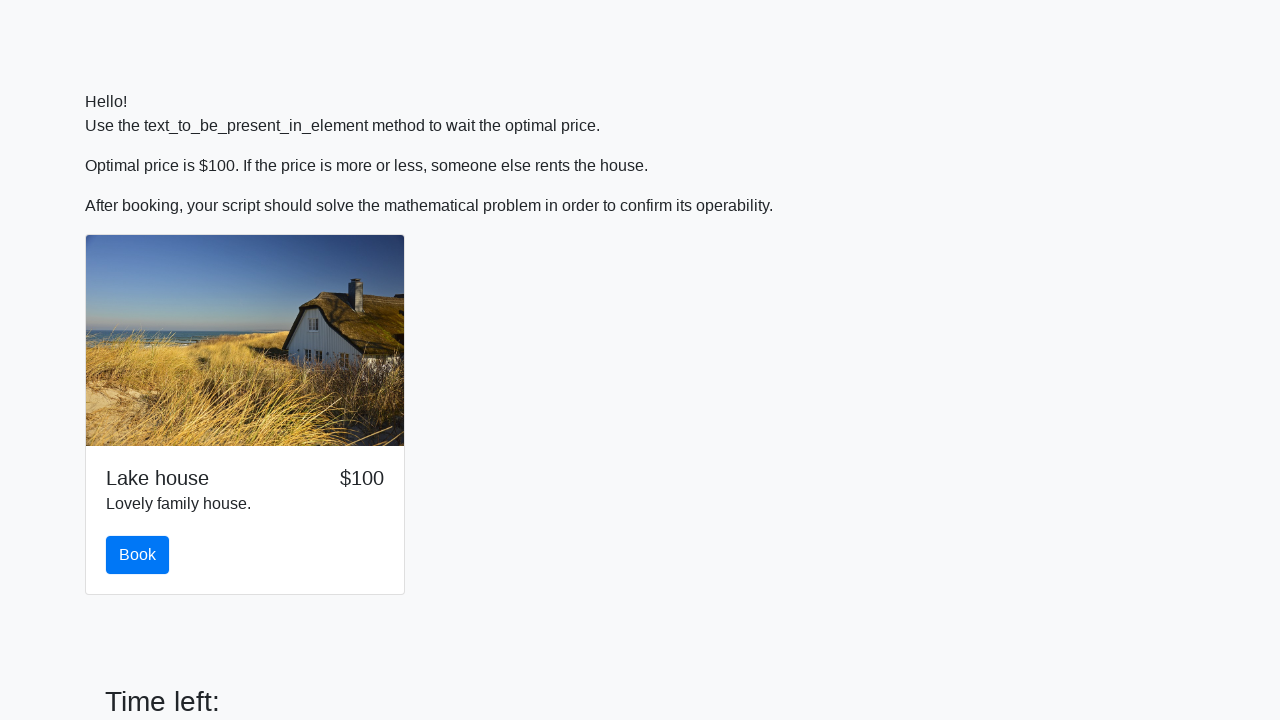

Retrieved input value for calculation
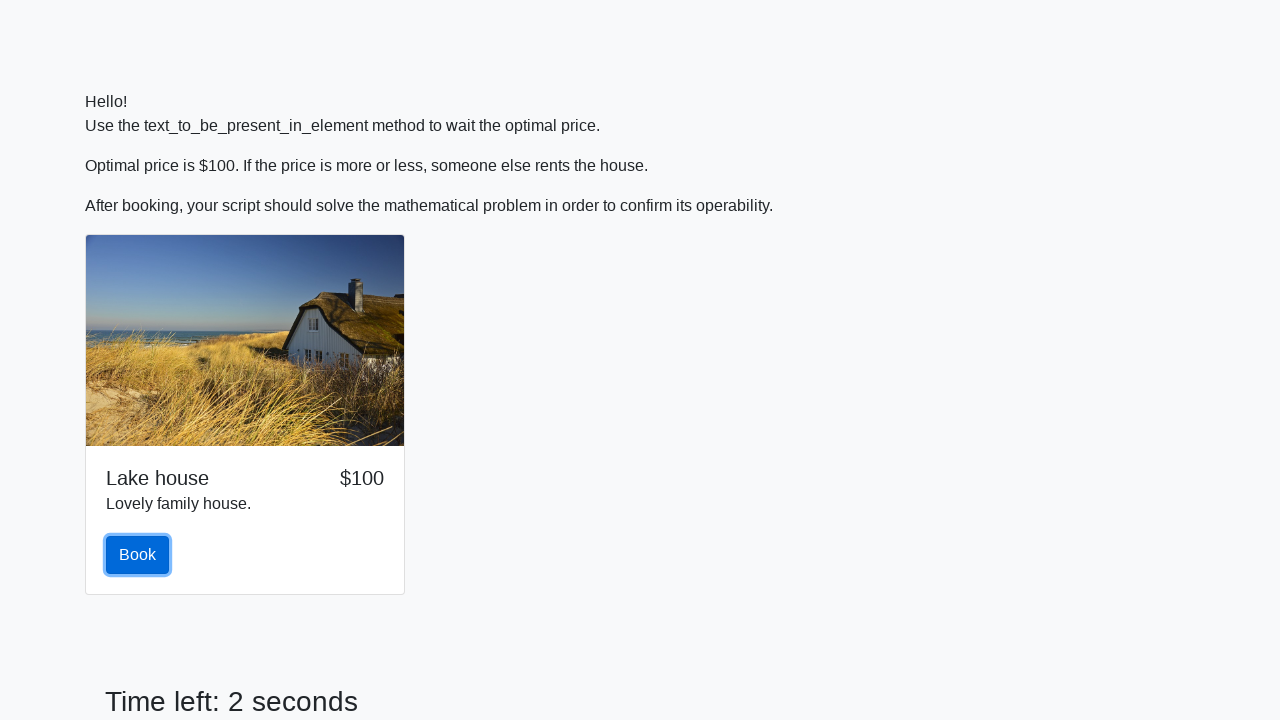

Calculated answer using formula: log(12*sin(411))
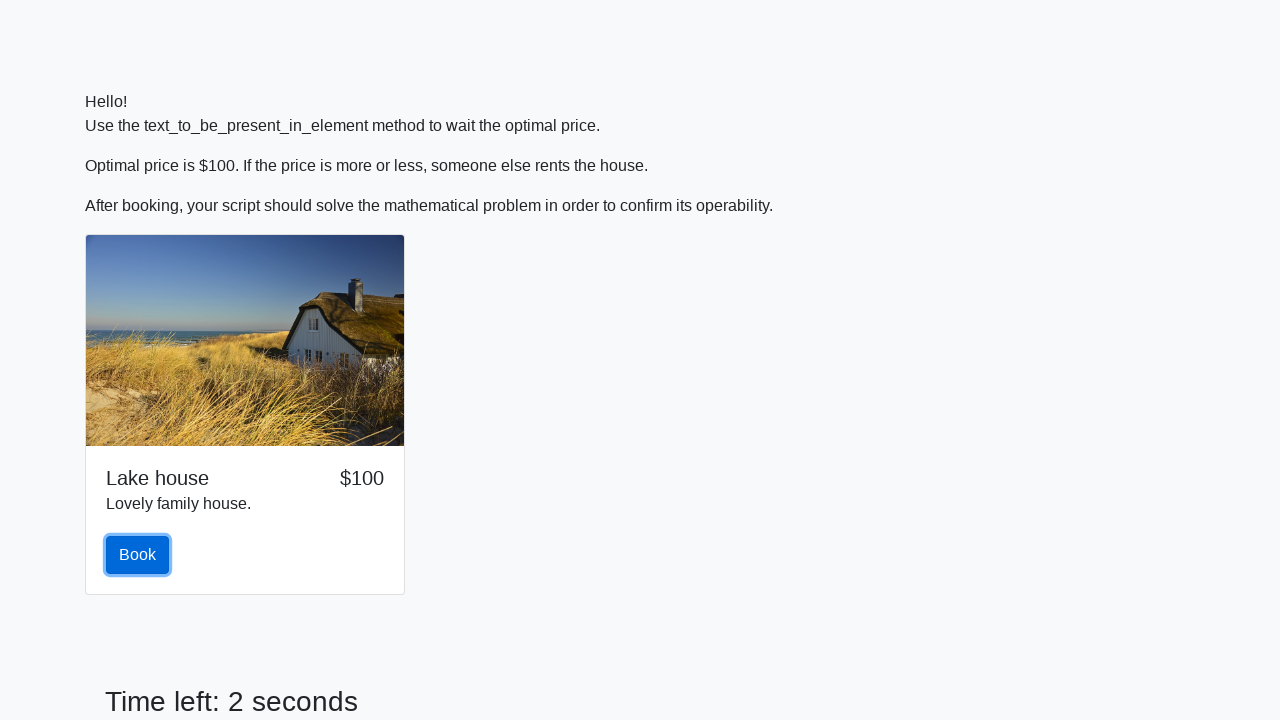

Filled answer field with calculated value: 1.8339091236143168 on .form-control
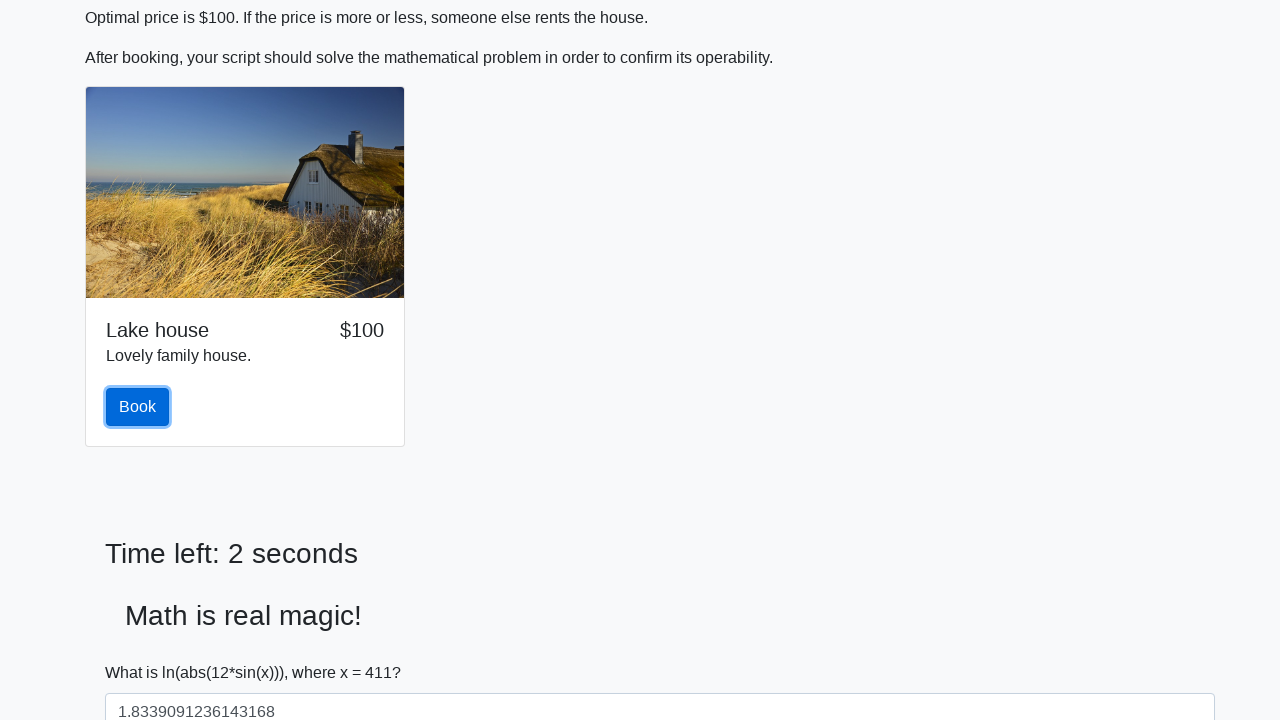

Submitted the form at (143, 651) on [type='submit']
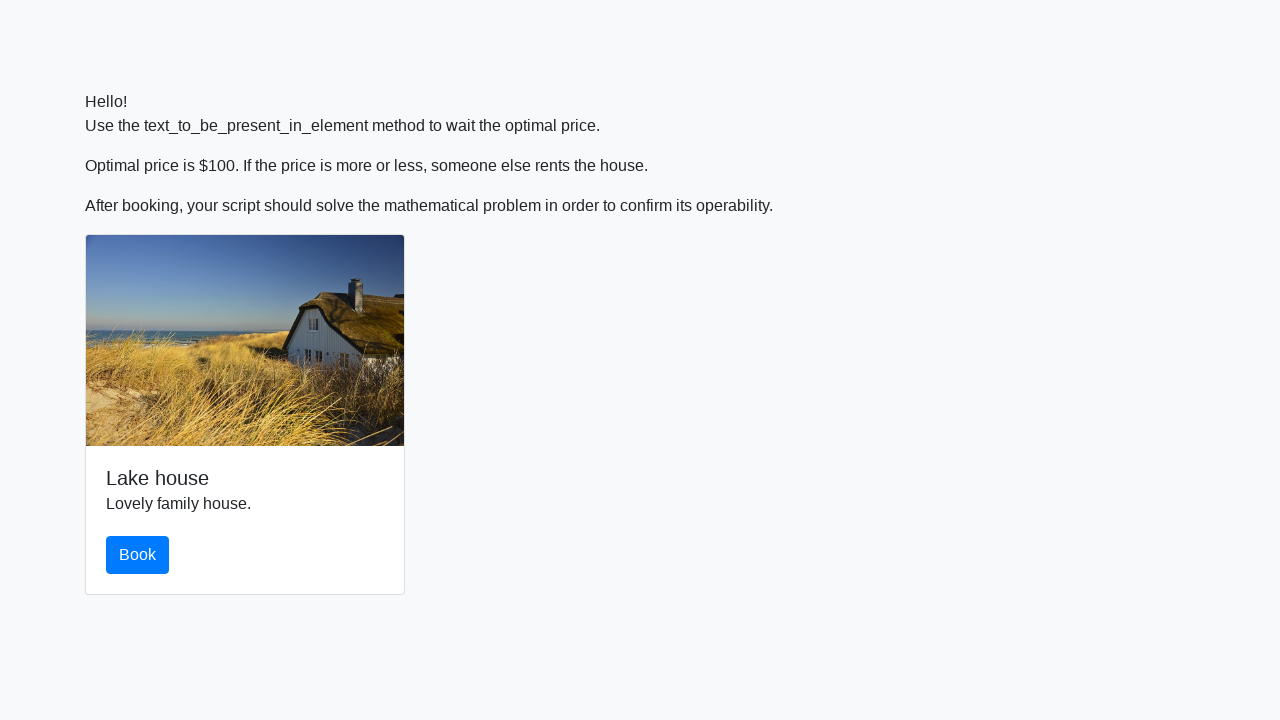

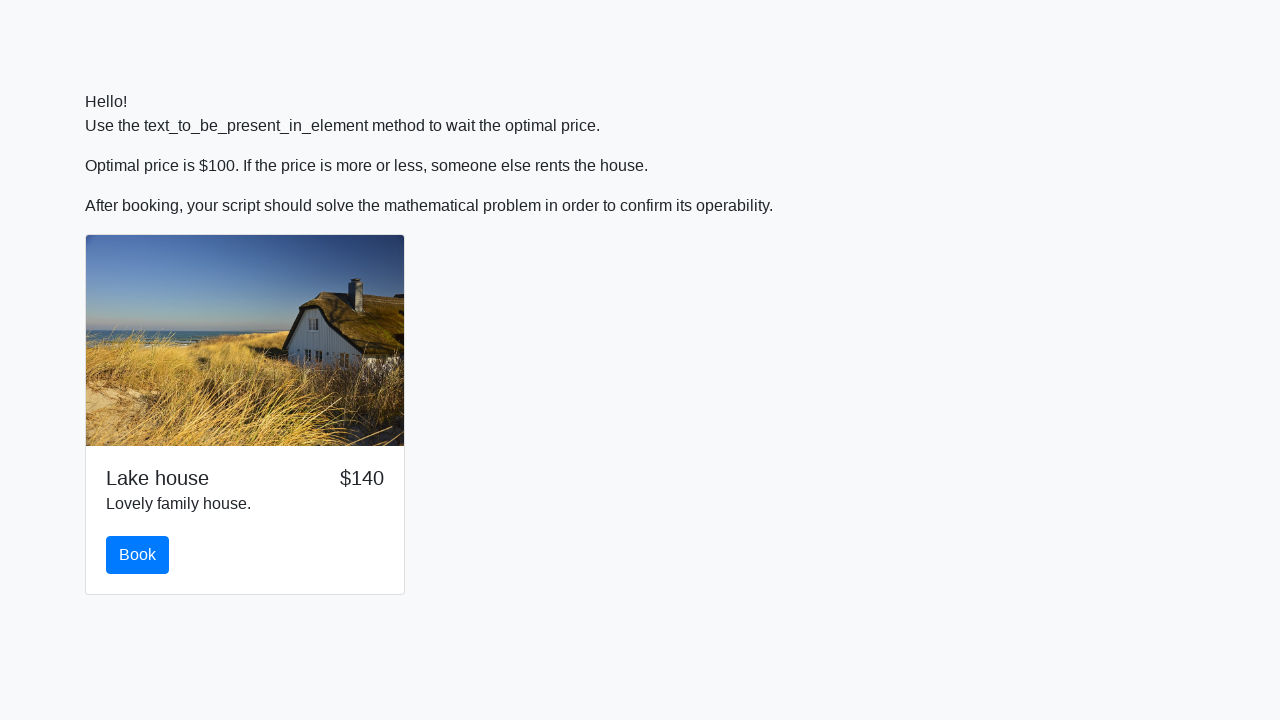